Tests button click functionality on the DemoQA buttons page by clicking the "Click Me" button and manipulating window states (maximize, minimize, fullscreen)

Starting URL: https://demoqa.com/buttons

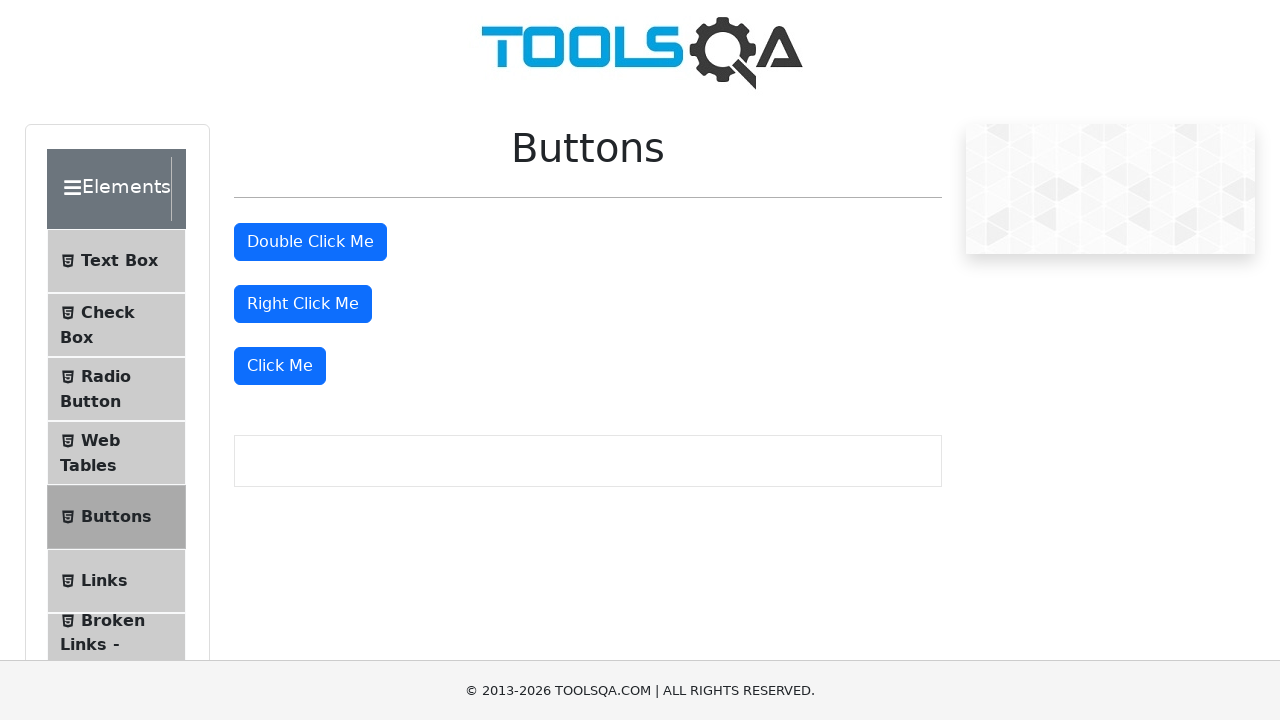

Clicked the 'Click Me' button on DemoQA buttons page at (280, 366) on xpath=//button[text()='Click Me']
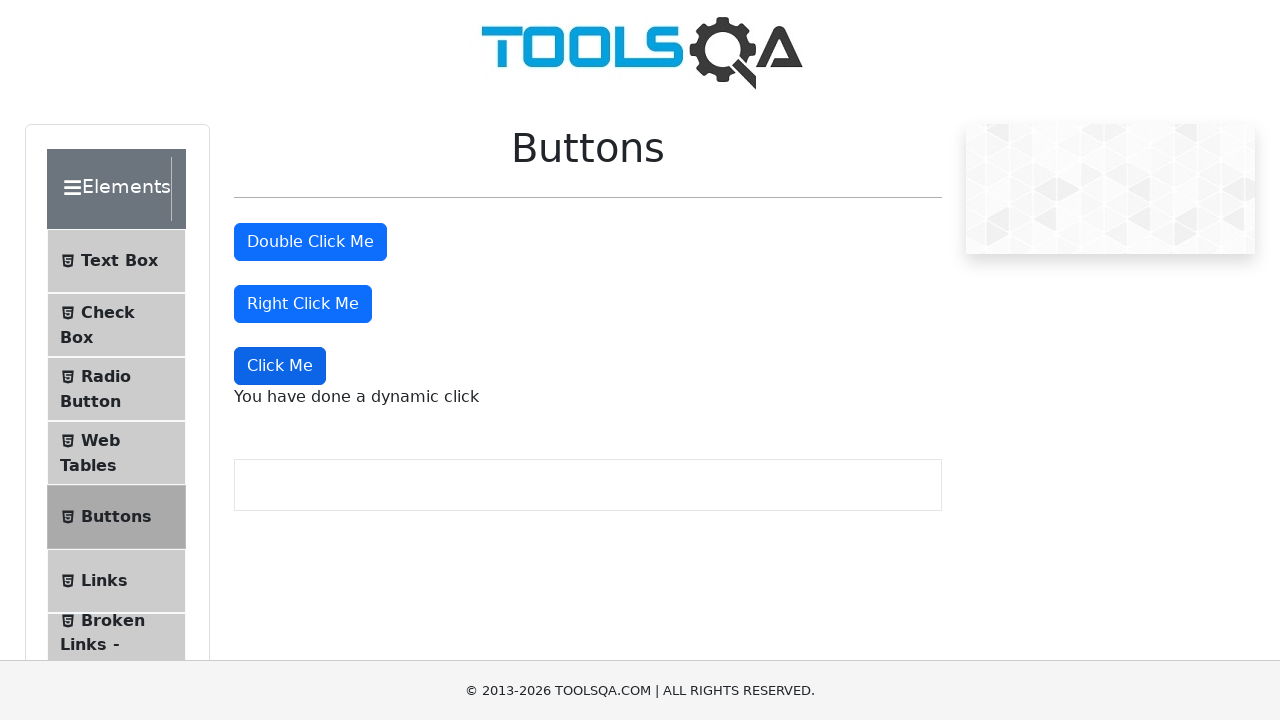

Maximized window viewport to 1920x1080
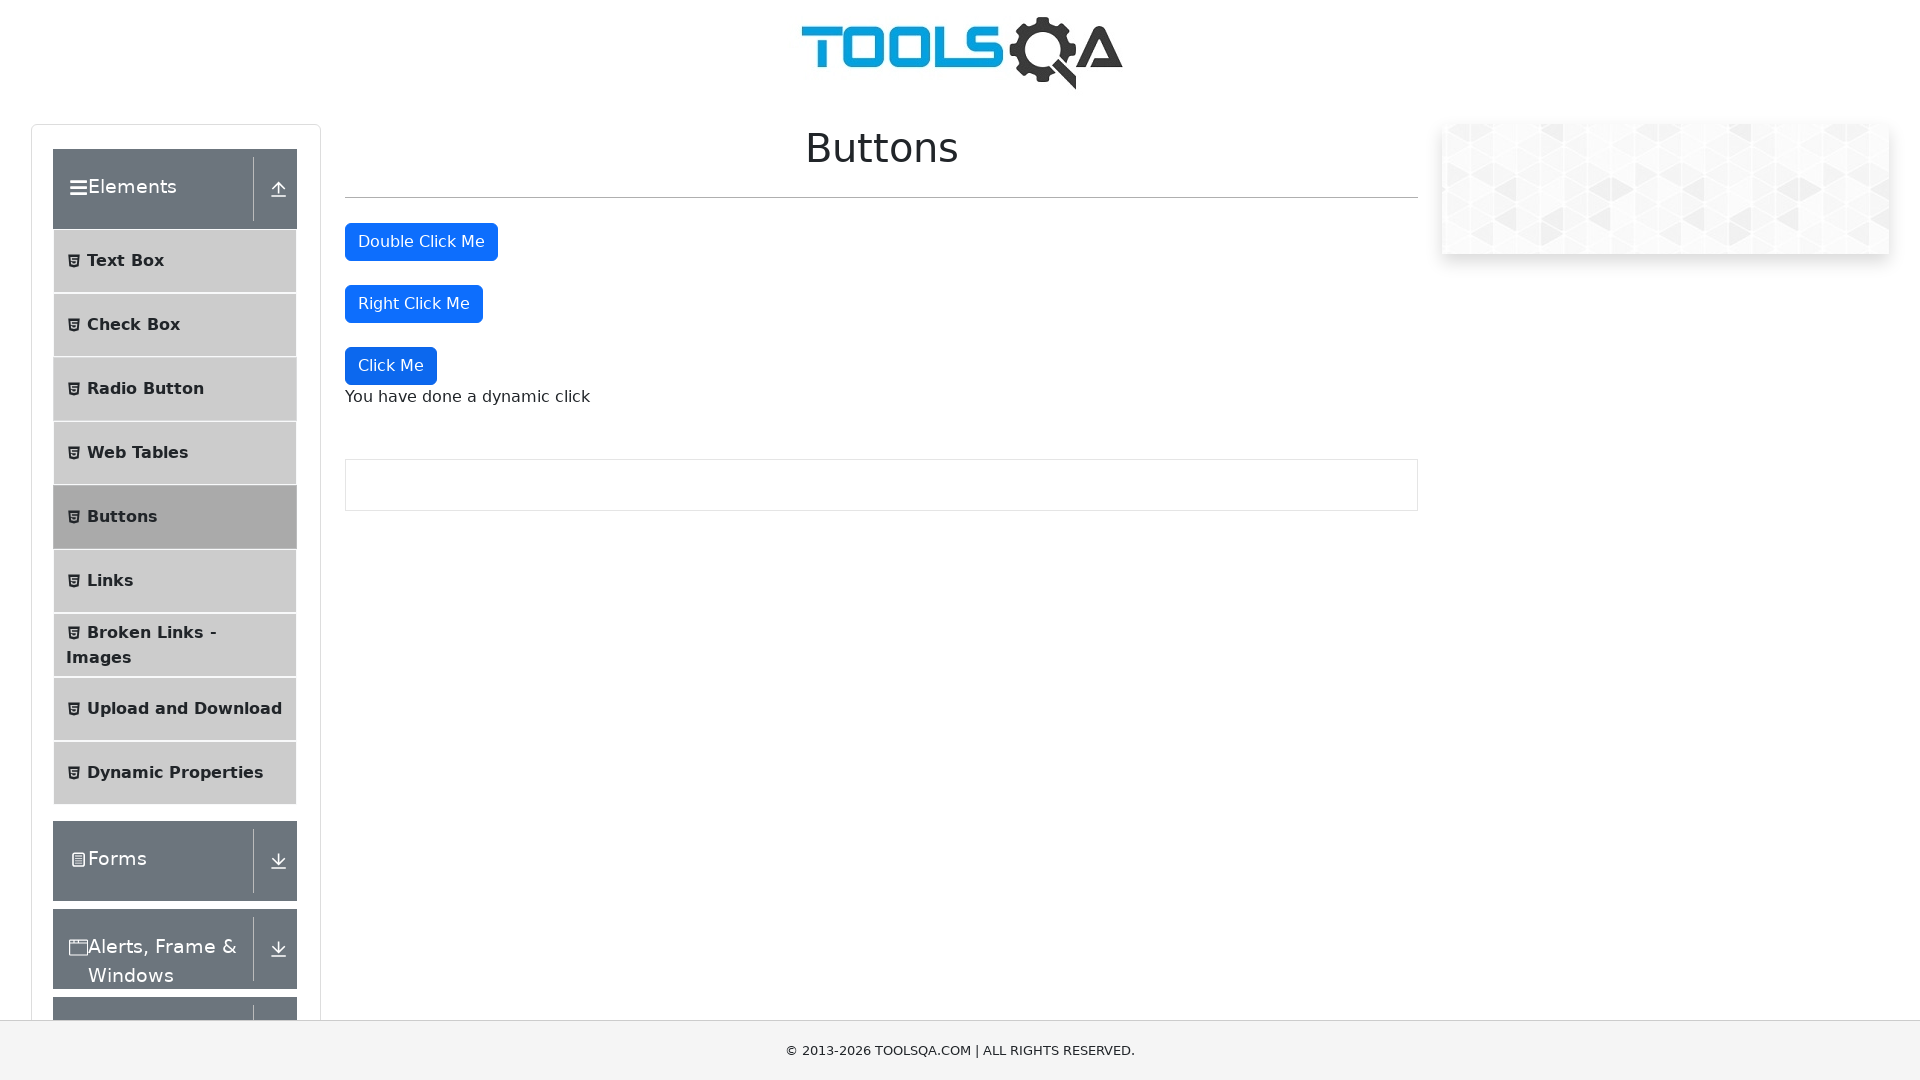

Waited 500ms to observe click result
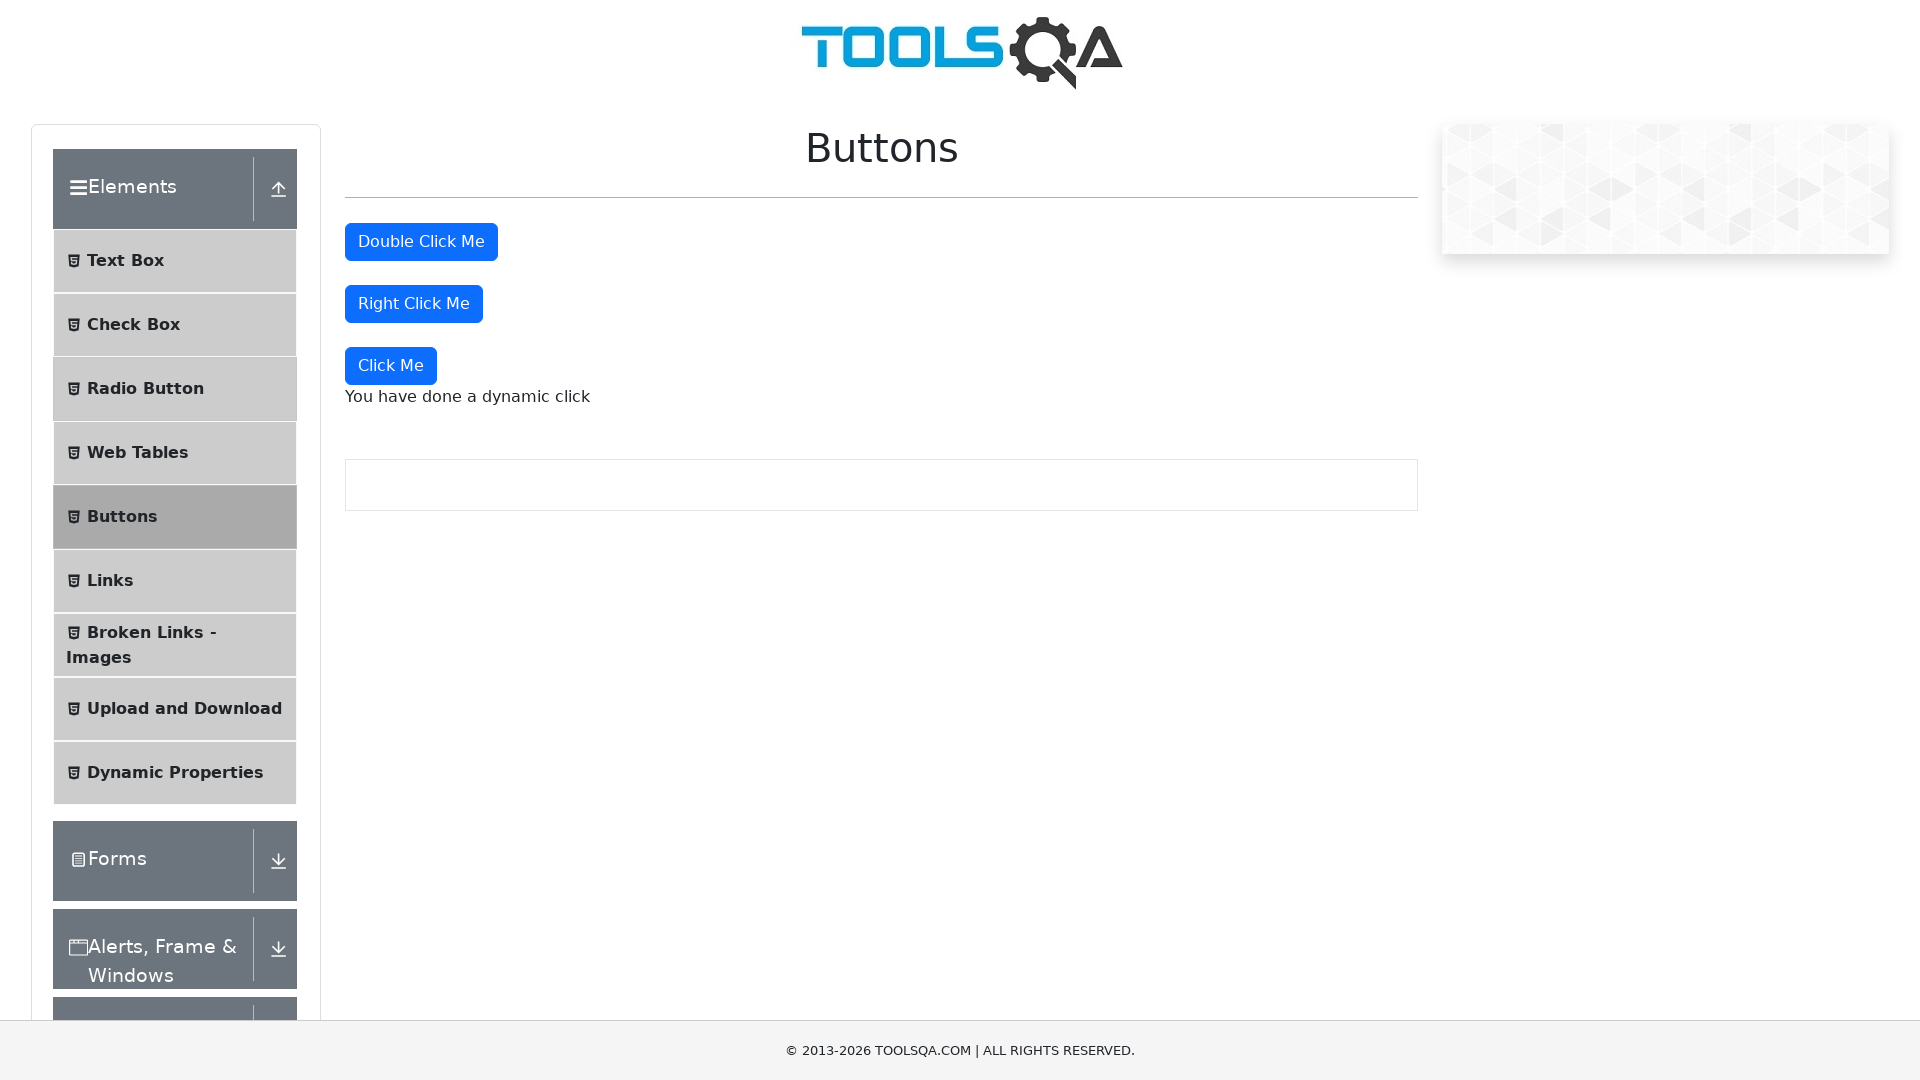

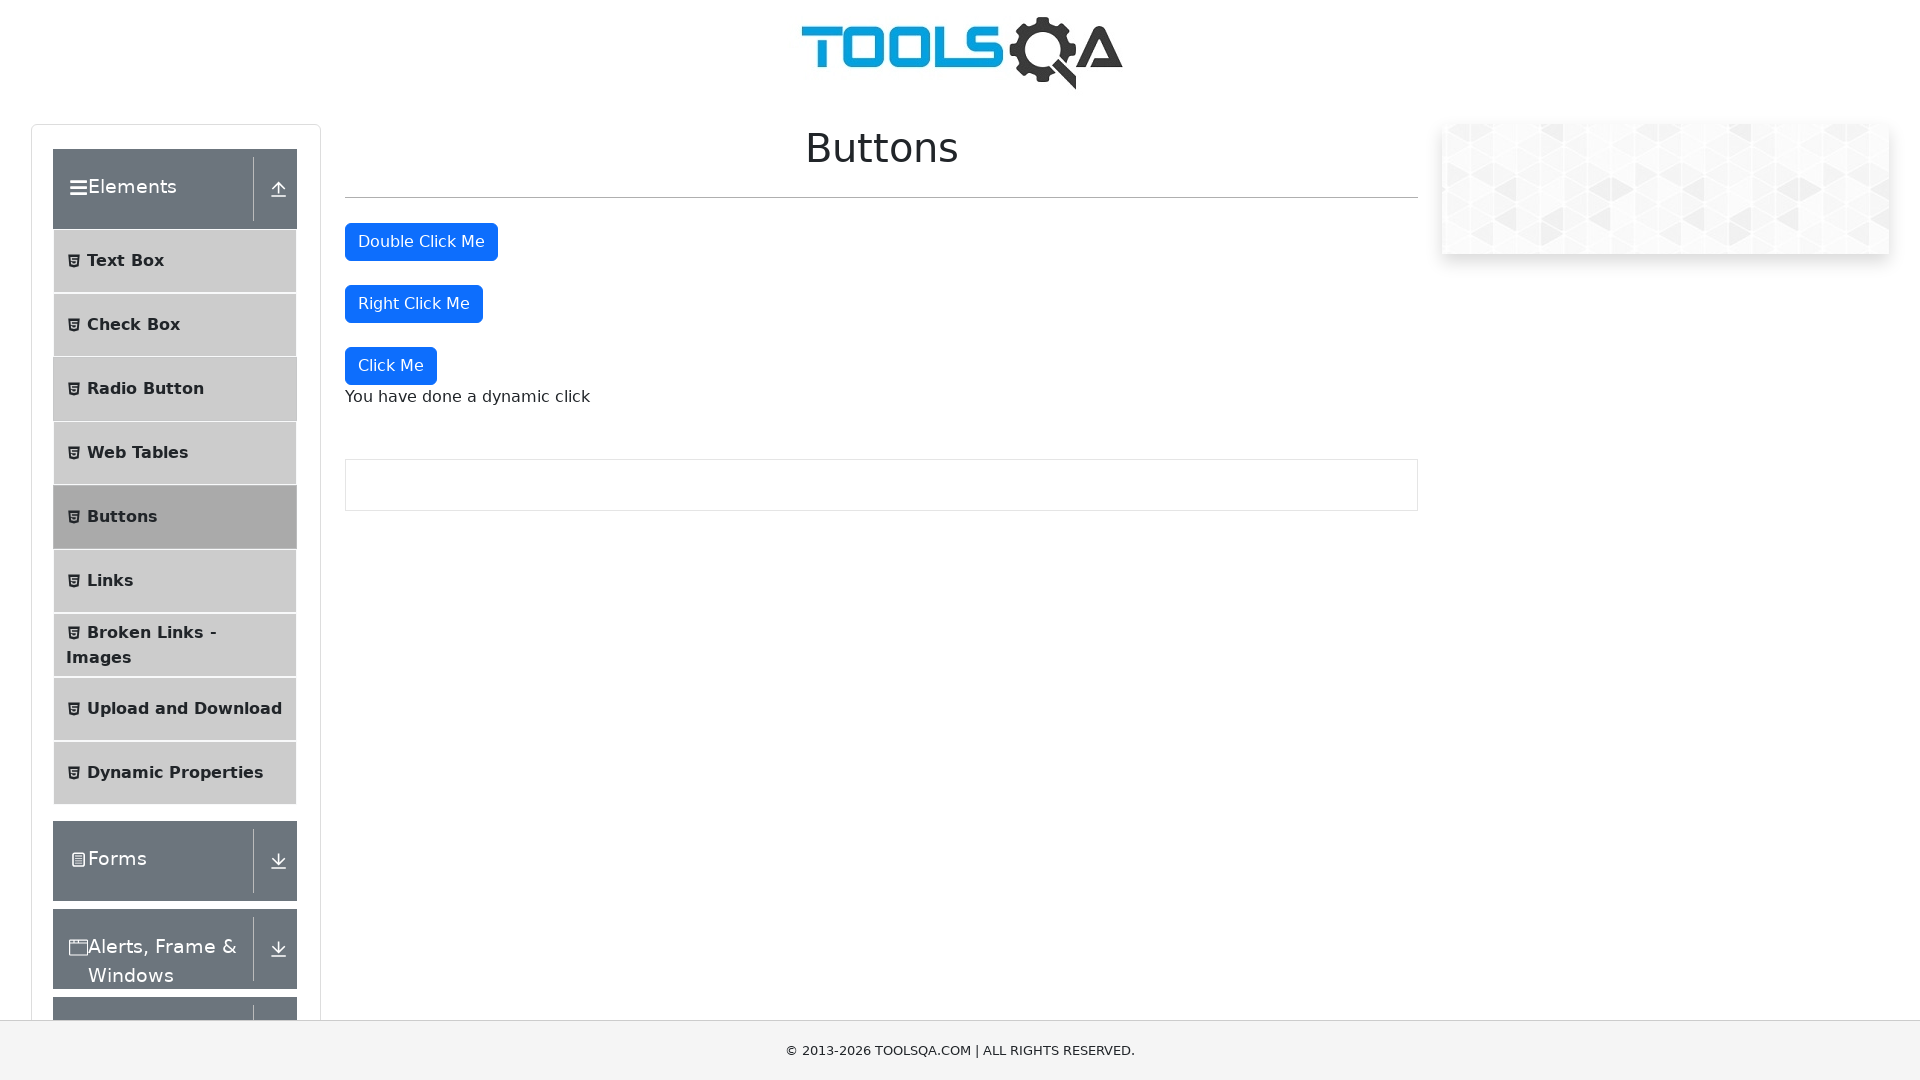